Navigates to an EMI calculator website, scrolls to a year table element, and hovers over a graph visualization element

Starting URL: https://emicalculator.net/

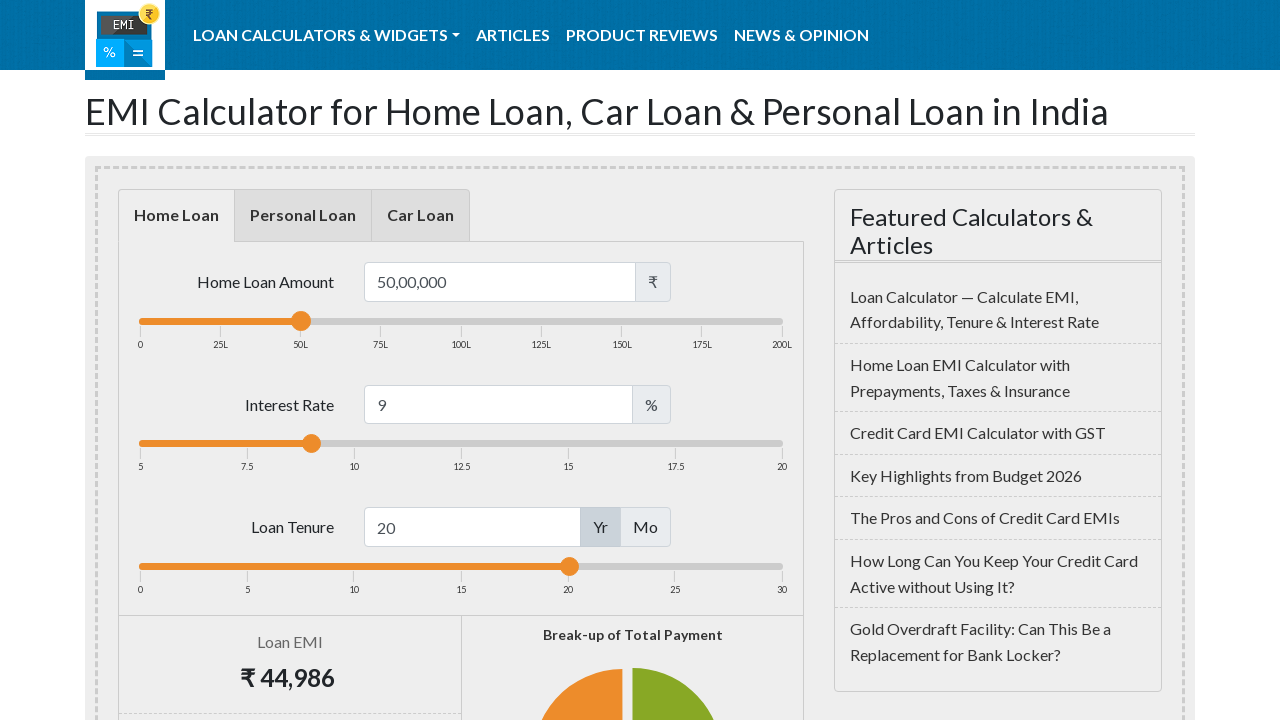

Navigated to EMI calculator website
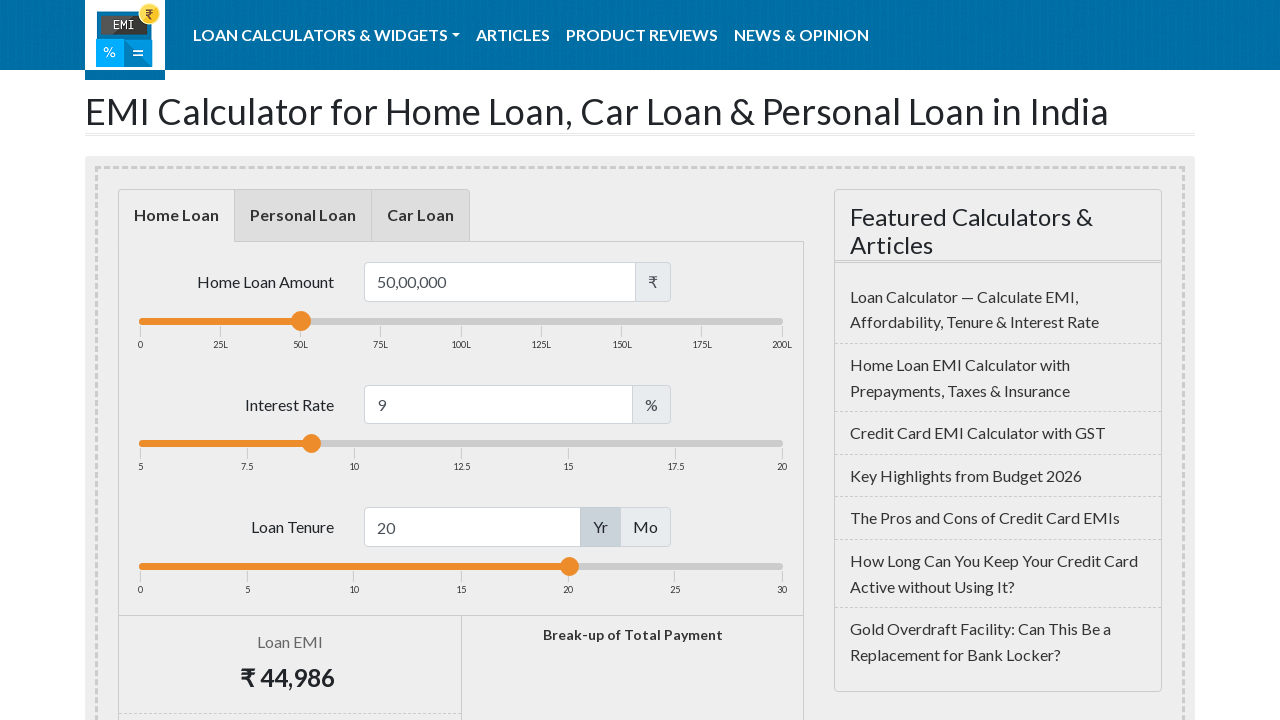

Located year table header element
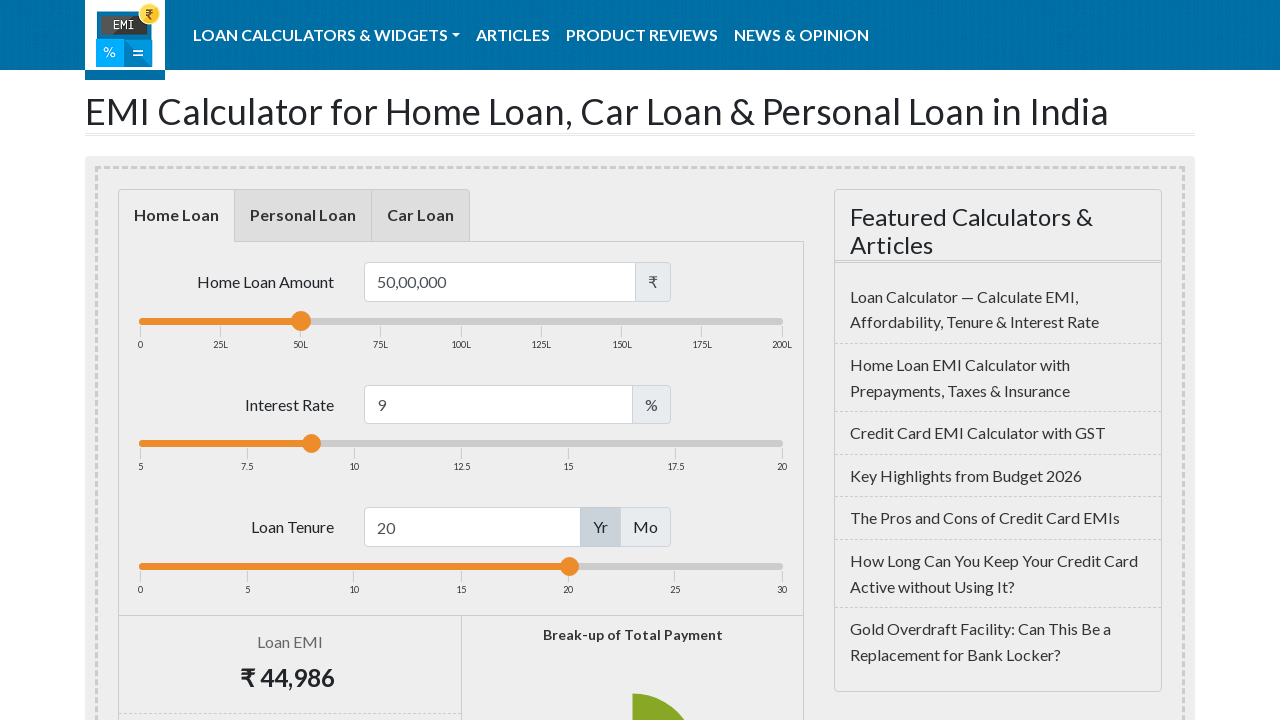

Scrolled to year table header element
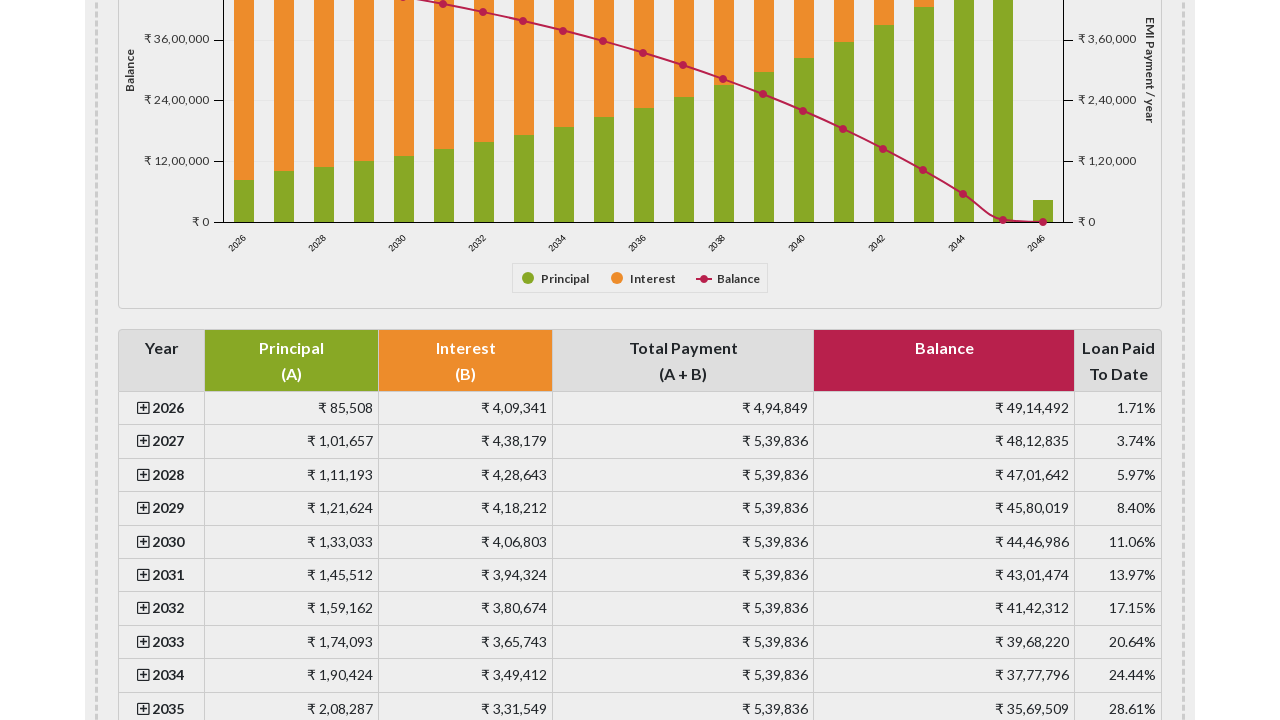

Located graph visualization element (Highcharts spline series)
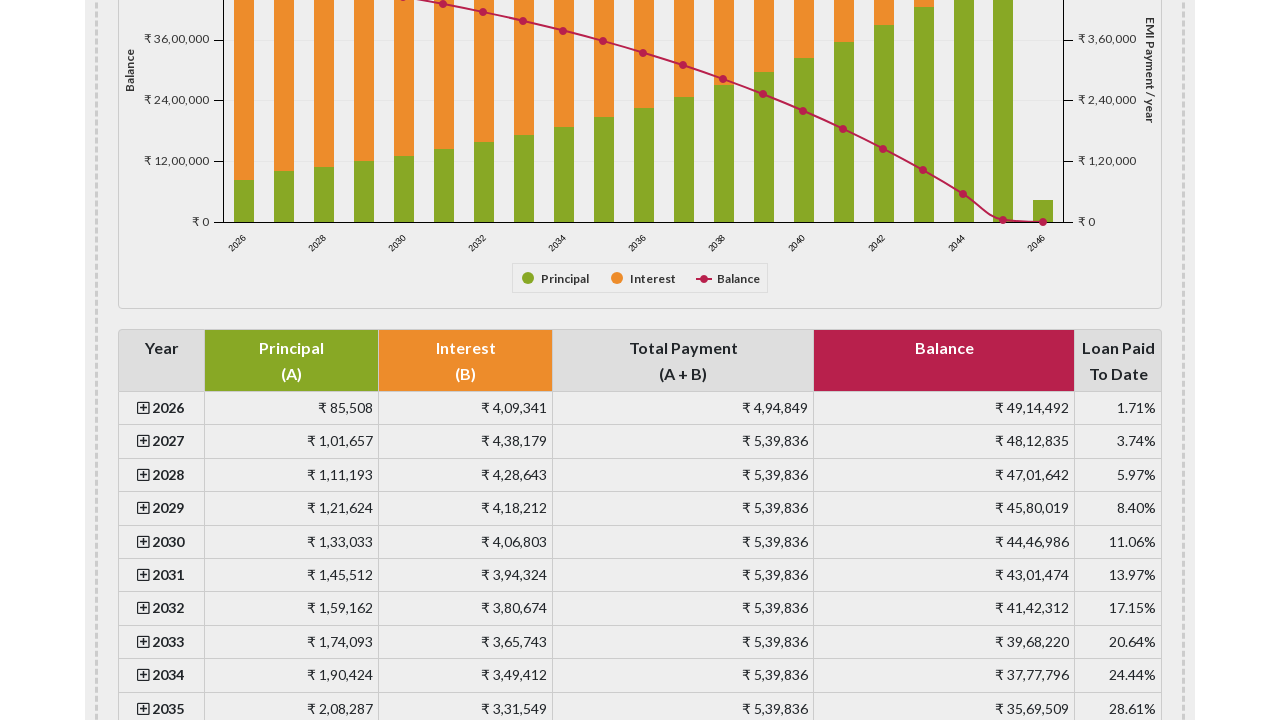

Hovered over graph visualization element at (644, 143) on xpath=//*[@class='highcharts-markers highcharts-series-2 highcharts-spline-serie
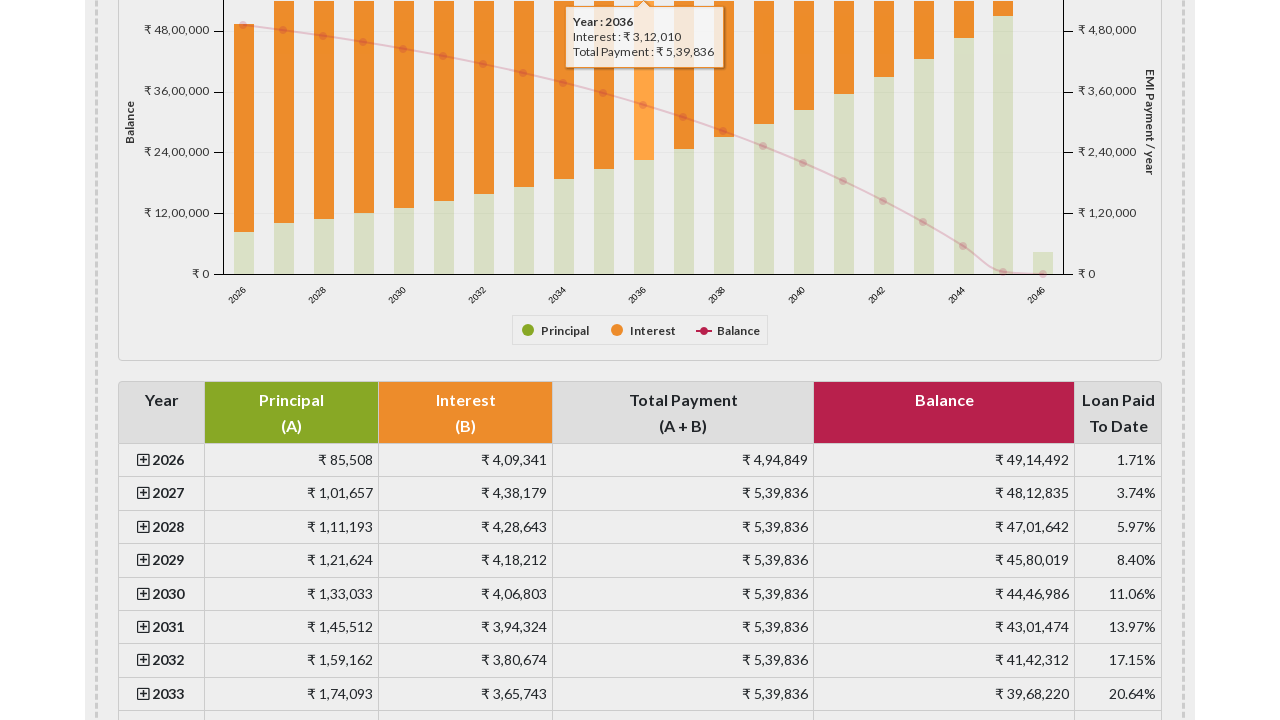

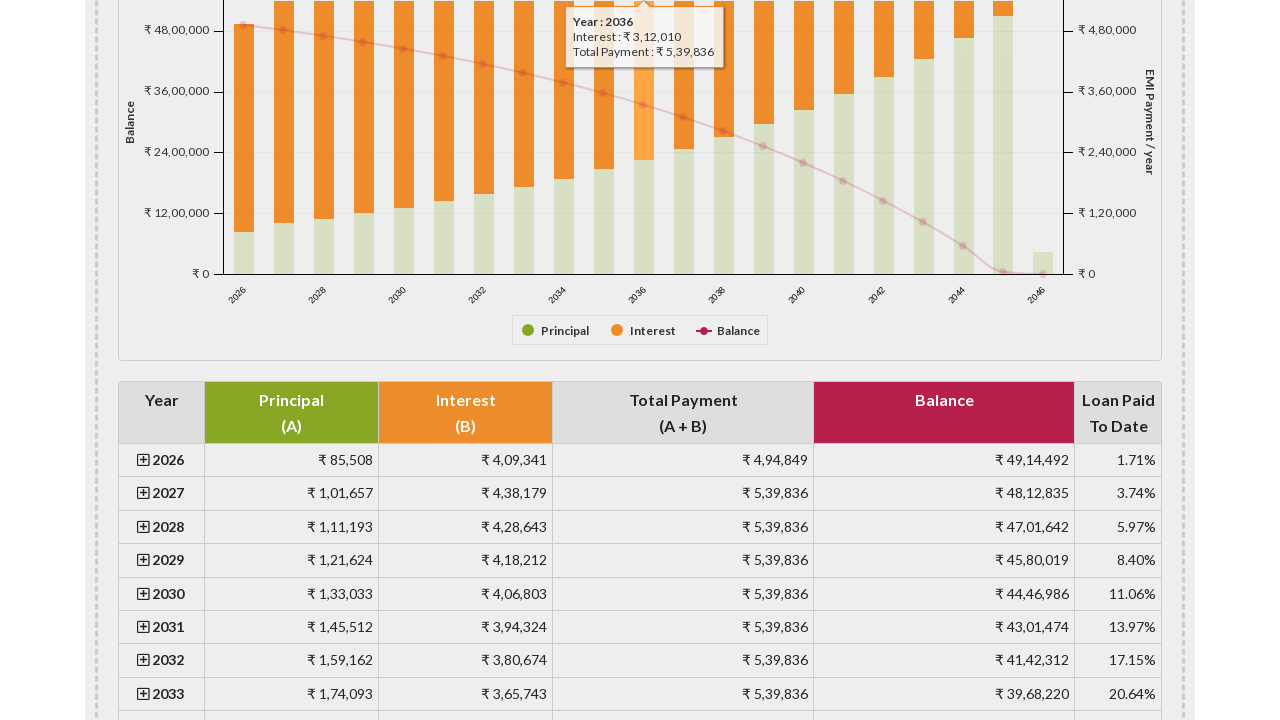